Tests an e-commerce grocery site by searching for products containing "ca", verifying 4 results appear, adding items to cart, and checking the brand logo text.

Starting URL: https://rahulshettyacademy.com/seleniumPractise/#/

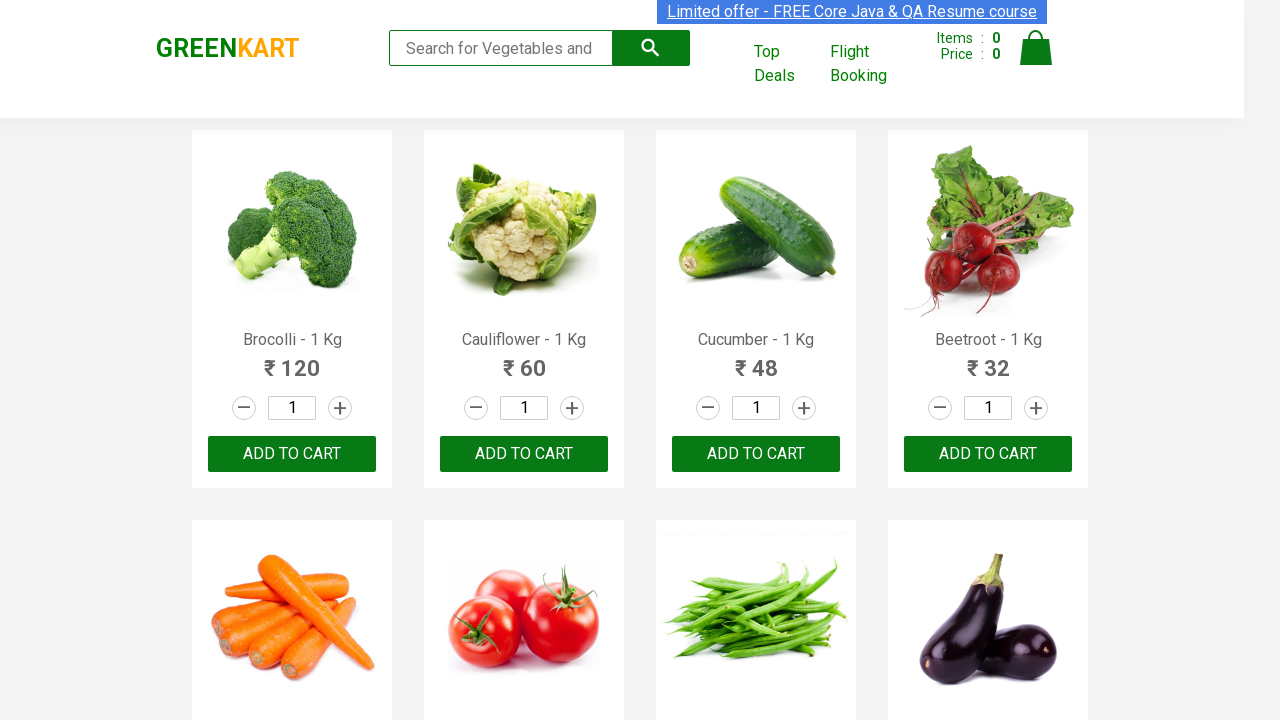

Typed 'ca' in the search box on .search-keyword
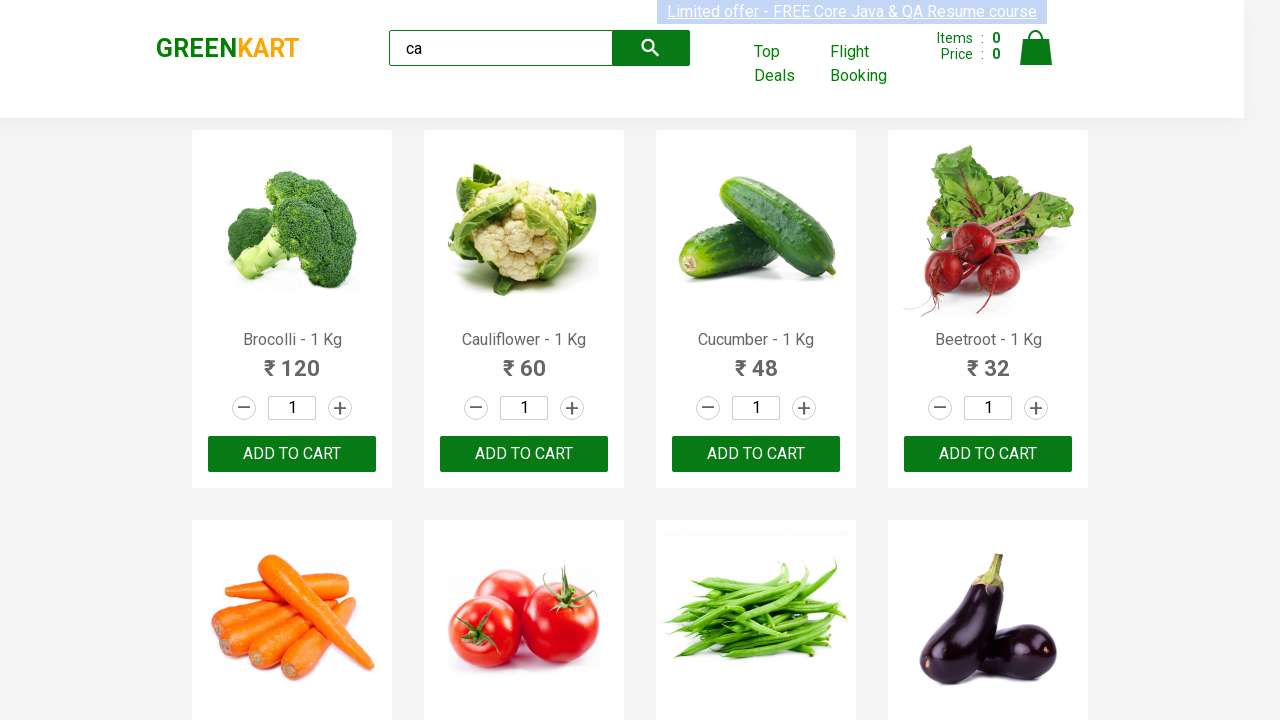

Waited for search results to load
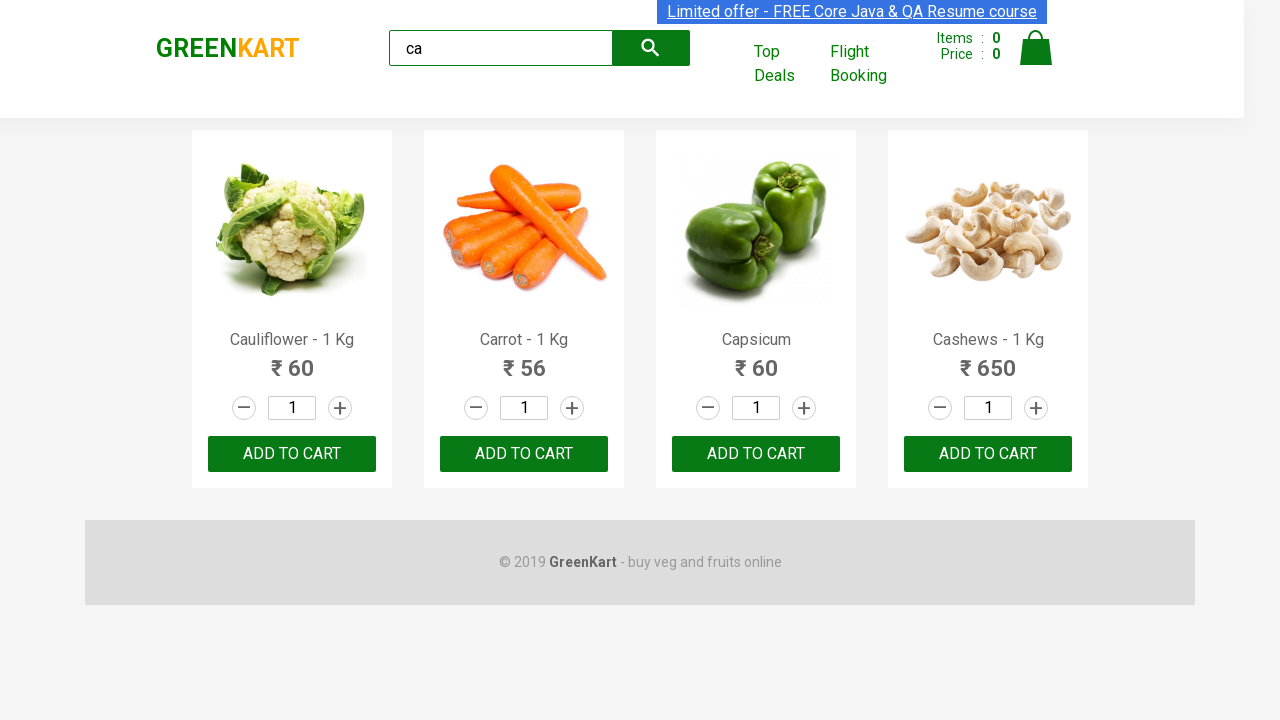

Verified 4 visible products are shown
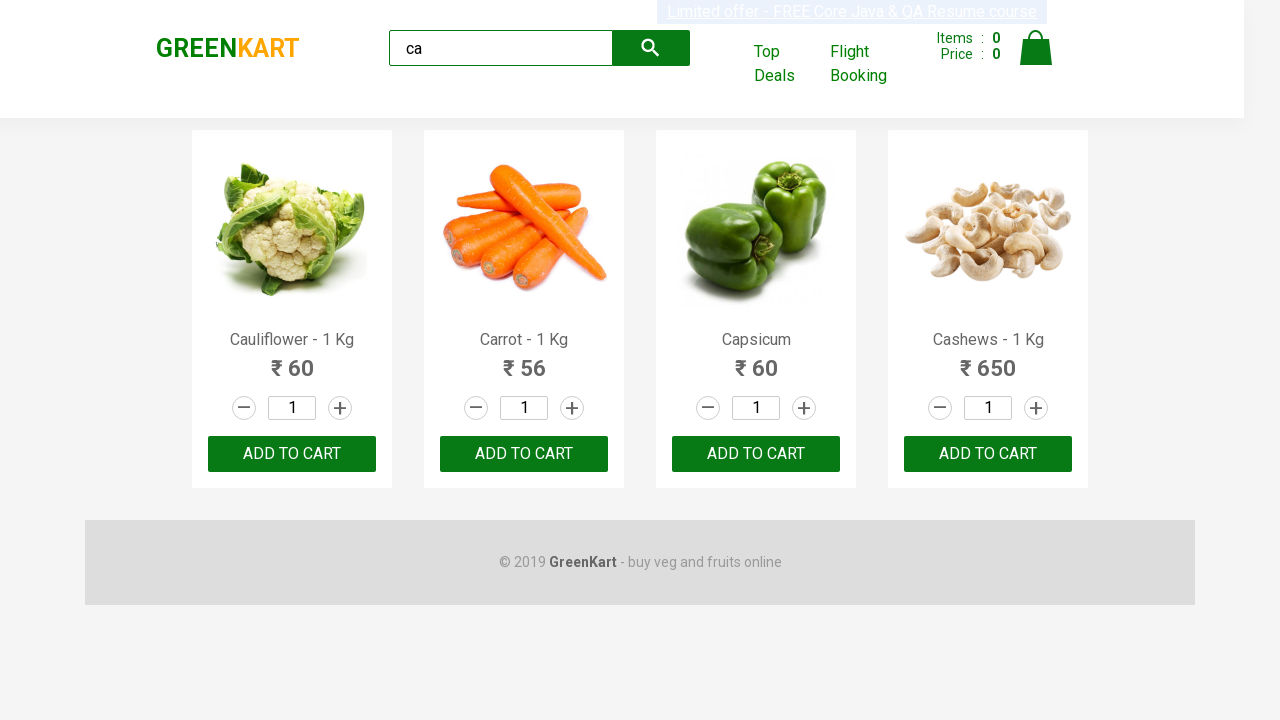

Clicked ADD TO CART on the second product at (524, 454) on div.products .product >> nth=1 >> text=ADD TO CART
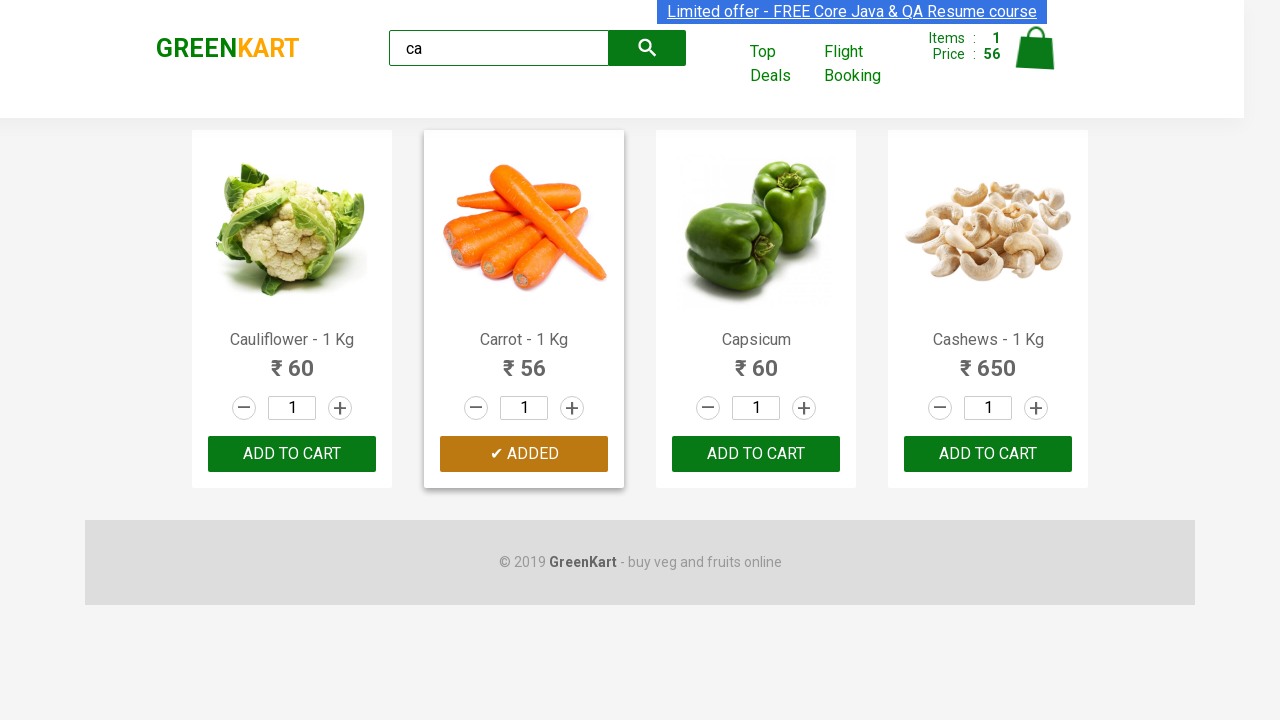

Found and clicked ADD TO CART button for Cashews product at (988, 454) on div.products .product >> nth=3 >> button
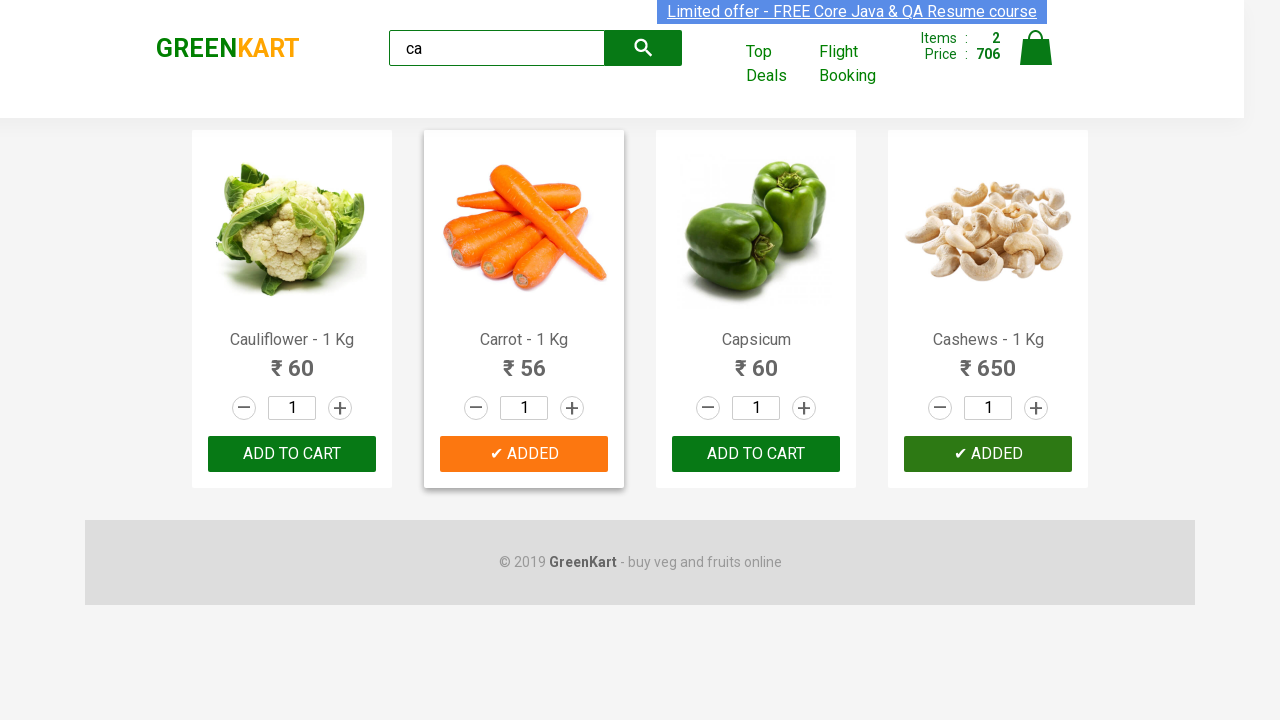

Verified brand logo text is 'GREENKART'
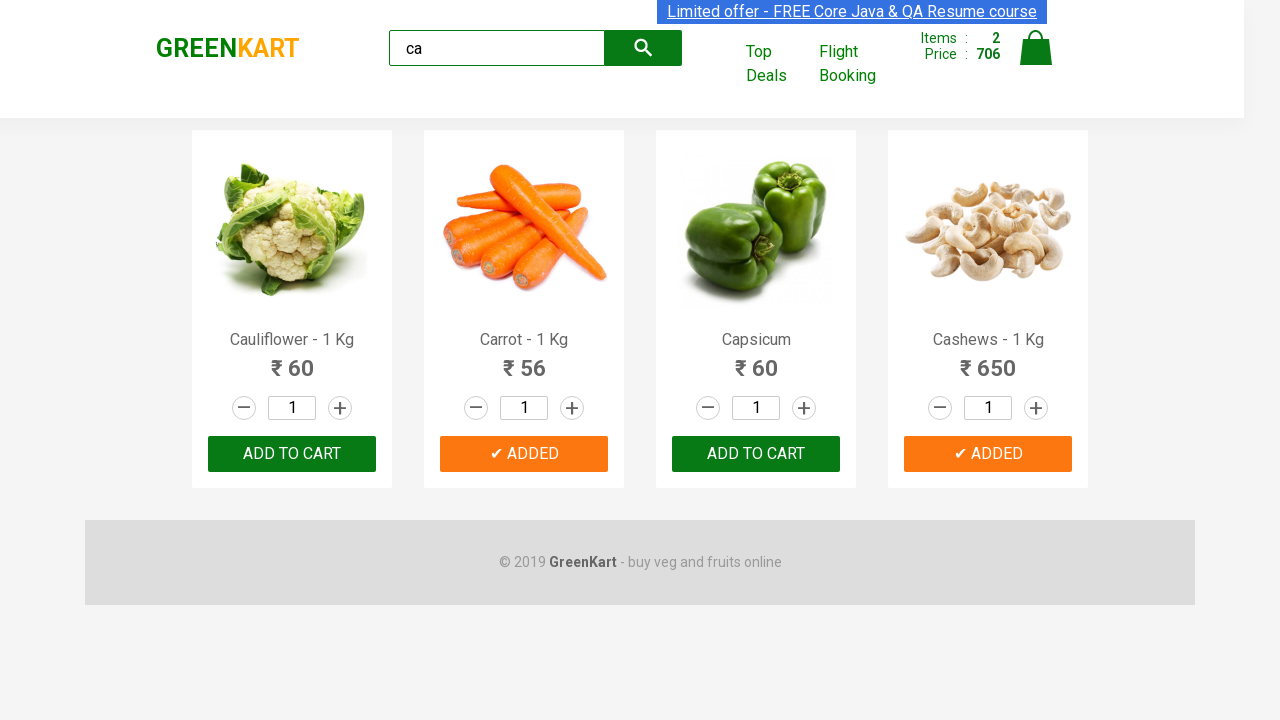

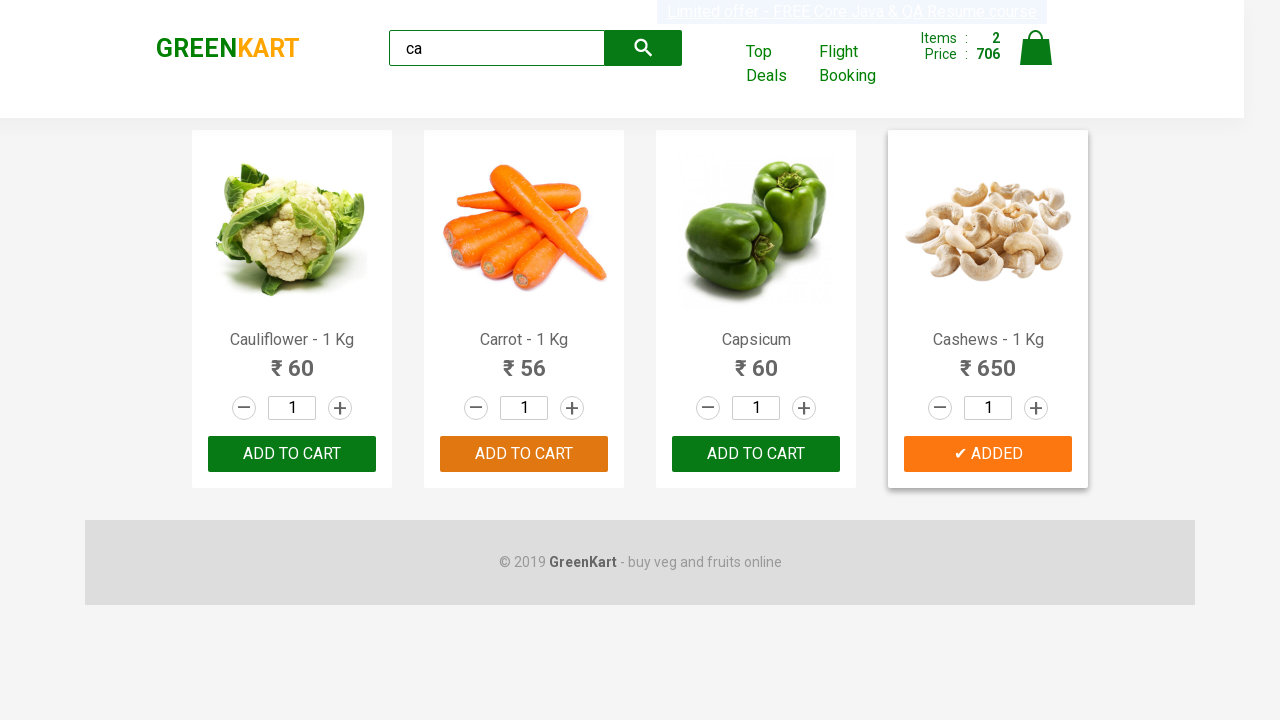